Tests hotel search and newsletter subscription by filling in hotel location and email fields, then submitting the search form

Starting URL: https://hotel-testlab.coderslab.pl/en/

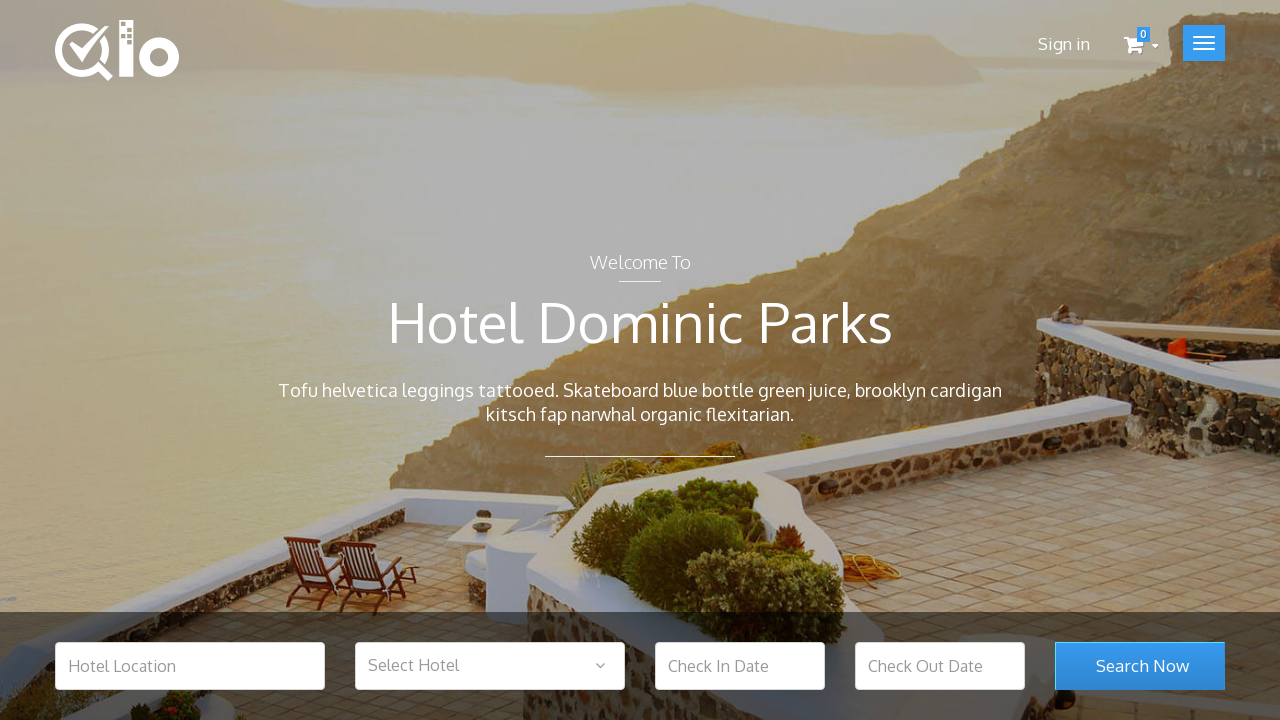

Filled hotel location field with 'Warsaw' on input[name='hotel_location']
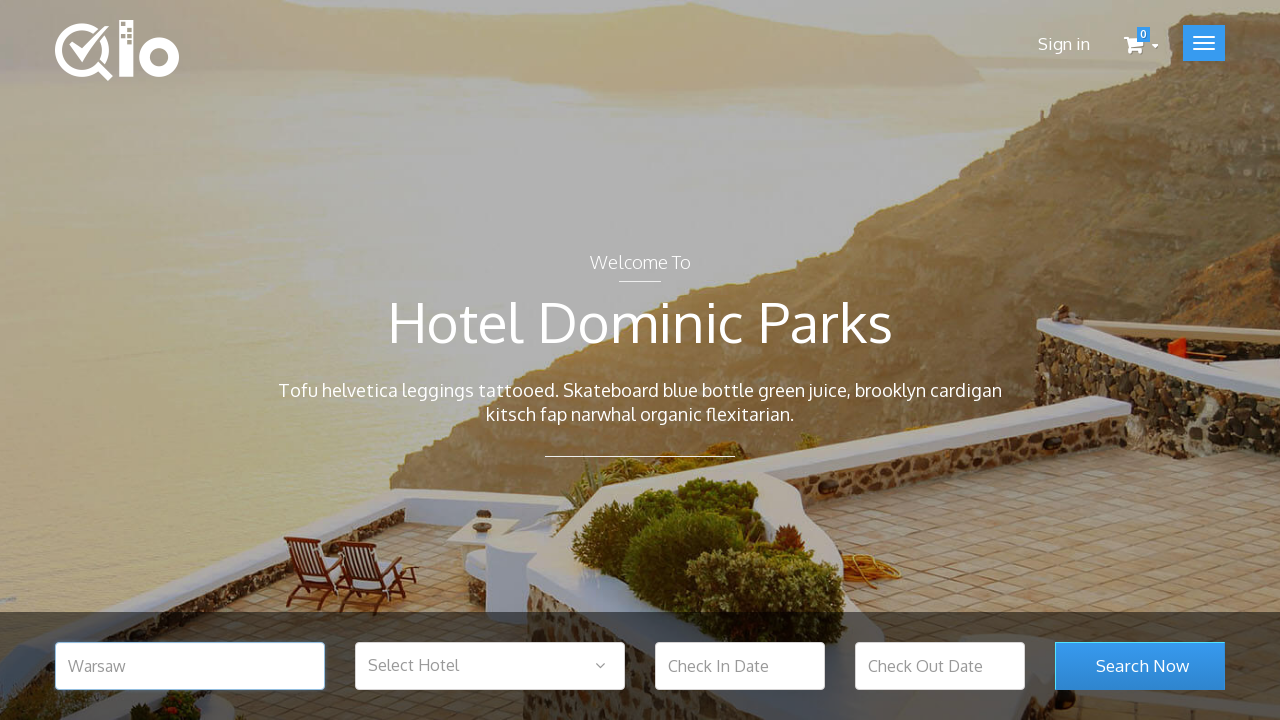

Filled email subscription field with 'test@test.com' on input[name='email']
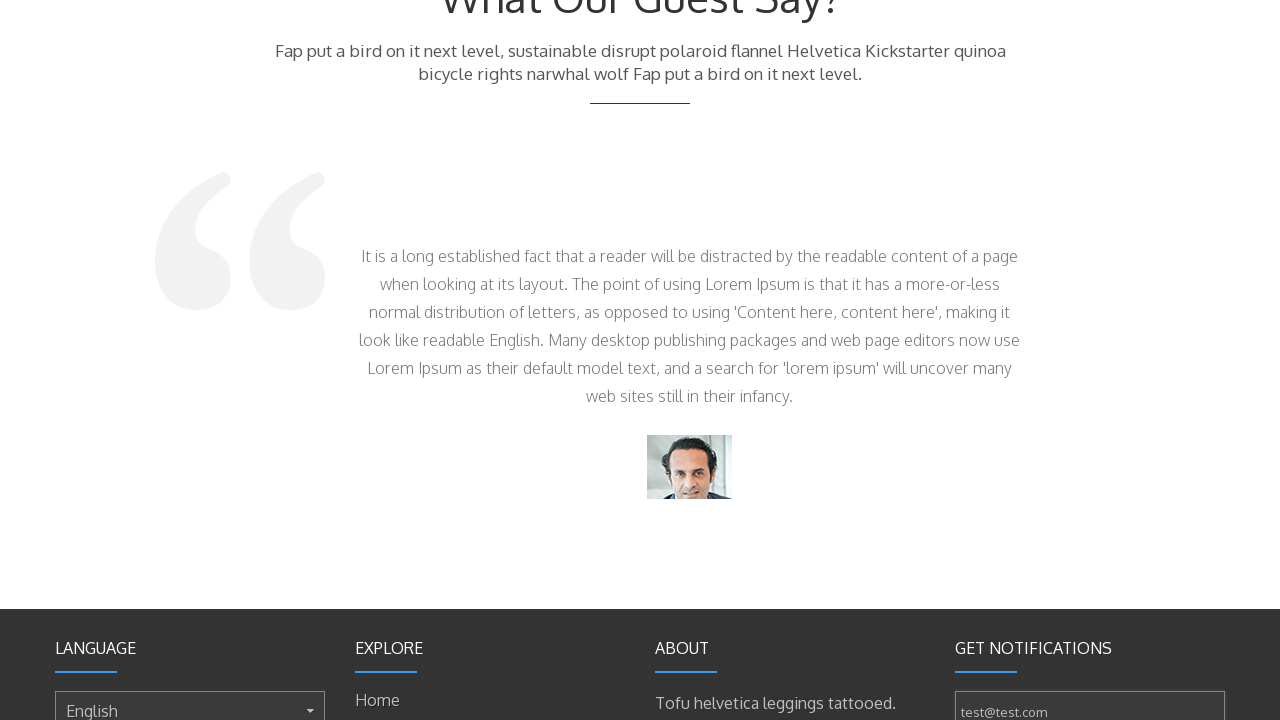

Clicked search button to submit the hotel search form at (1140, 361) on button[name='search_room_submit']
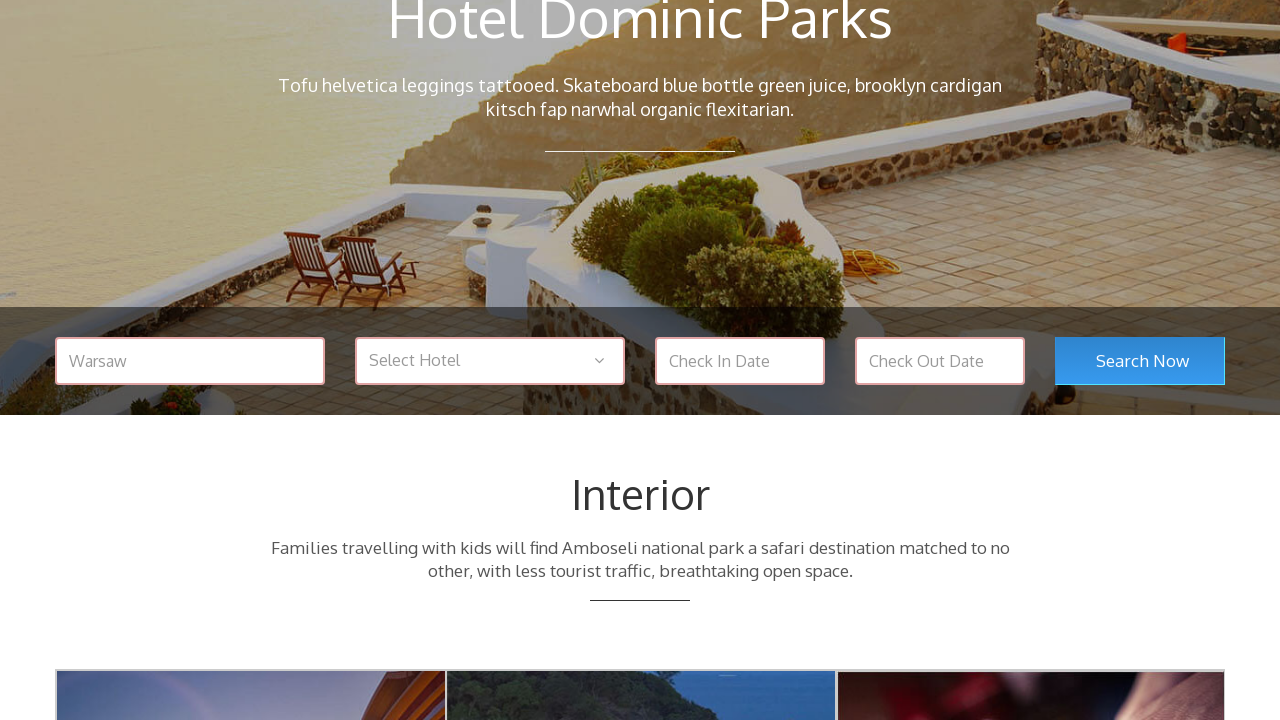

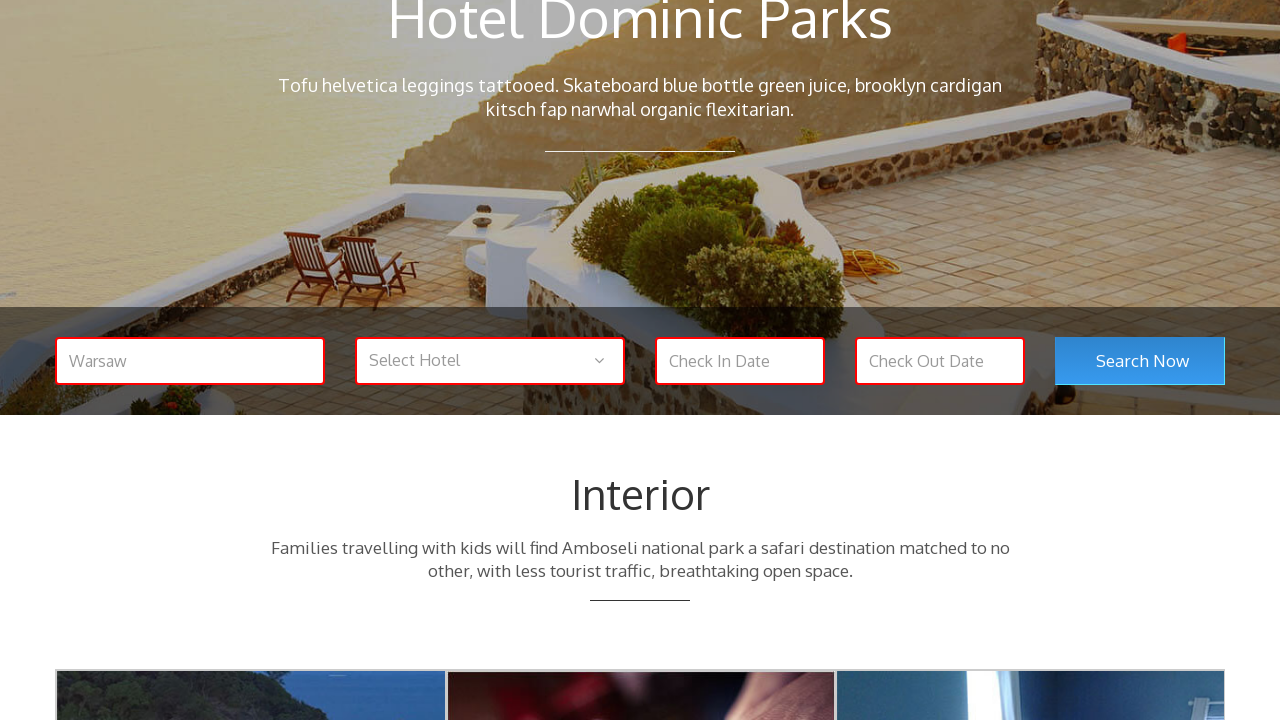